Tests marking all todo items as completed using the toggle all checkbox

Starting URL: https://demo.playwright.dev/todomvc

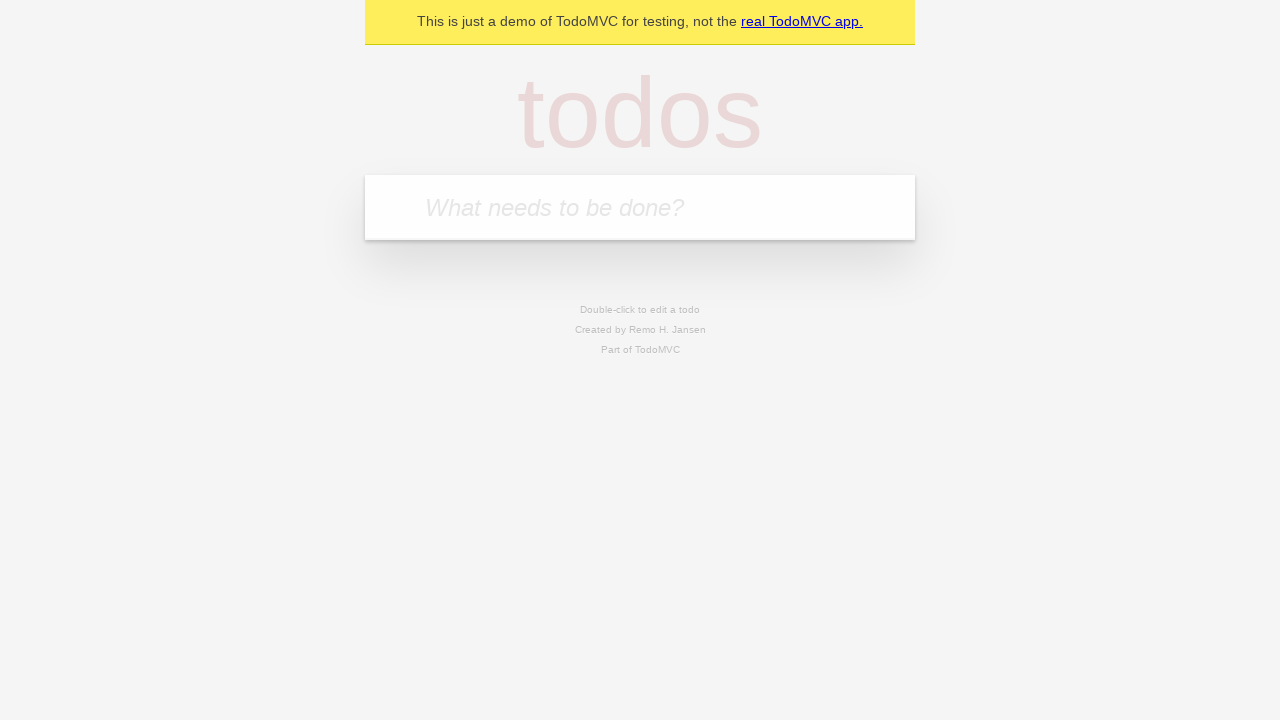

Filled new todo input with 'teach' on internal:attr=[placeholder="What needs to be done?"i]
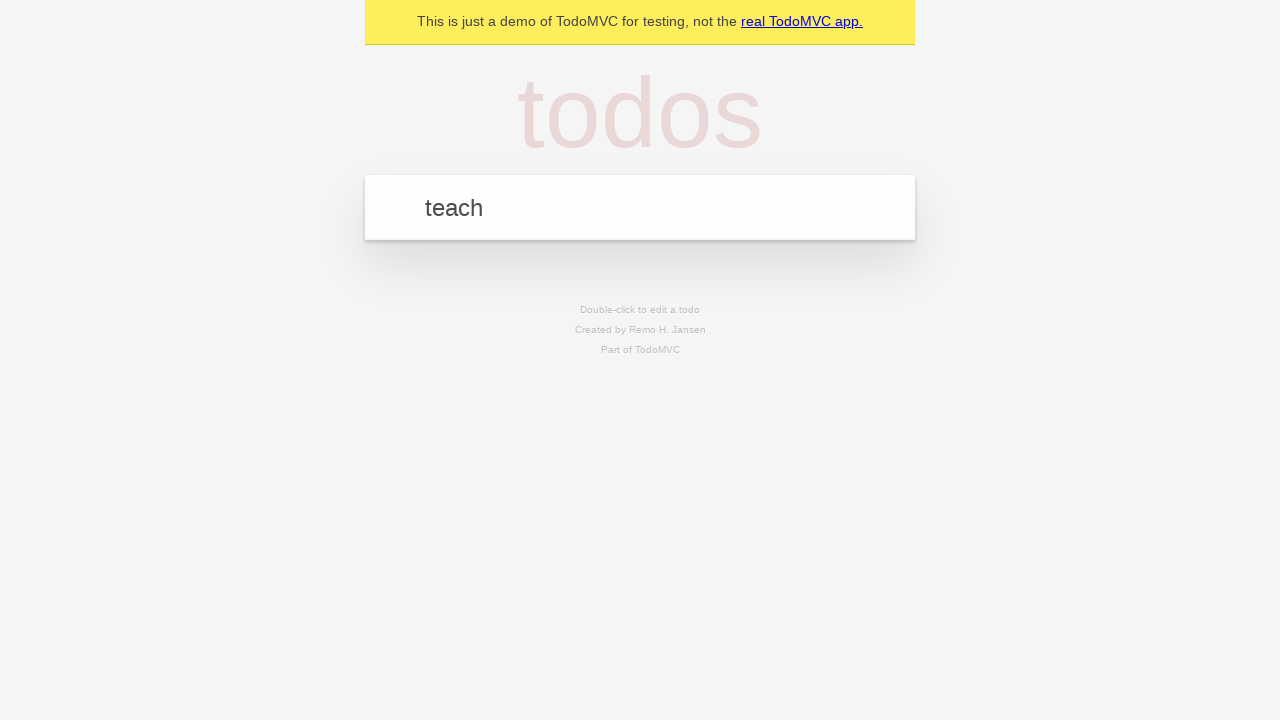

Pressed Enter to create todo 'teach' on internal:attr=[placeholder="What needs to be done?"i]
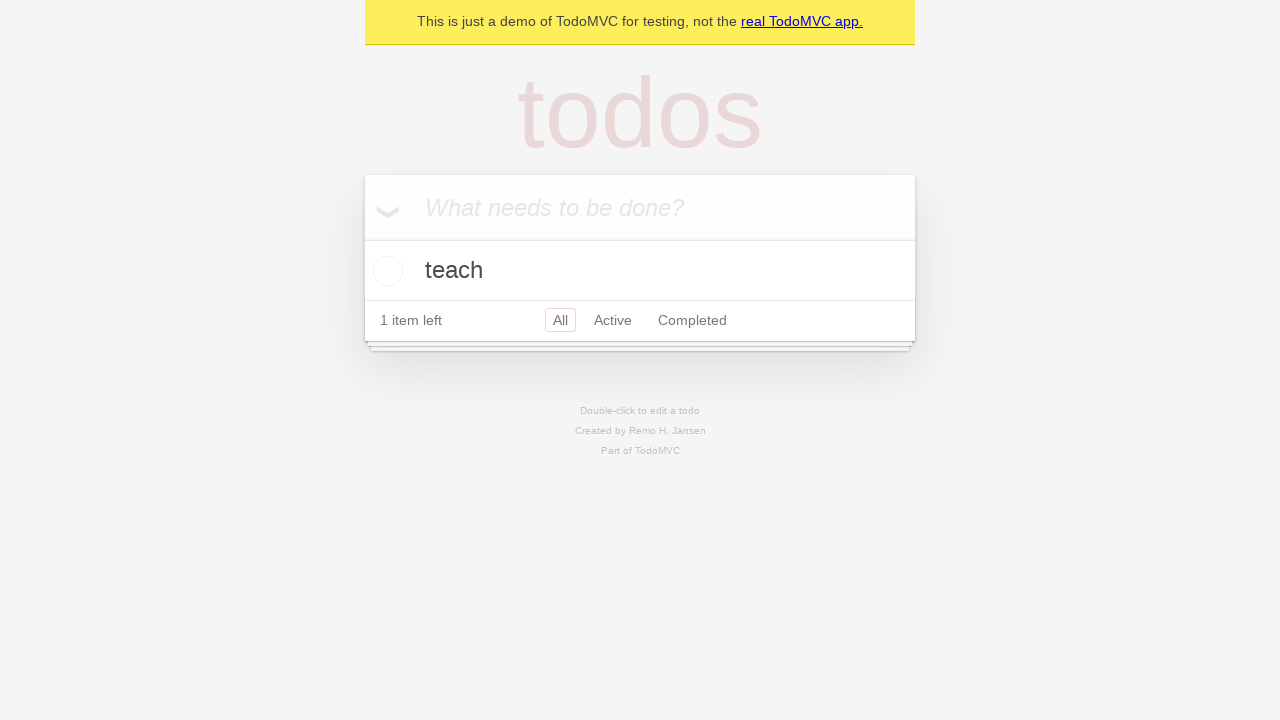

Filled new todo input with 'study' on internal:attr=[placeholder="What needs to be done?"i]
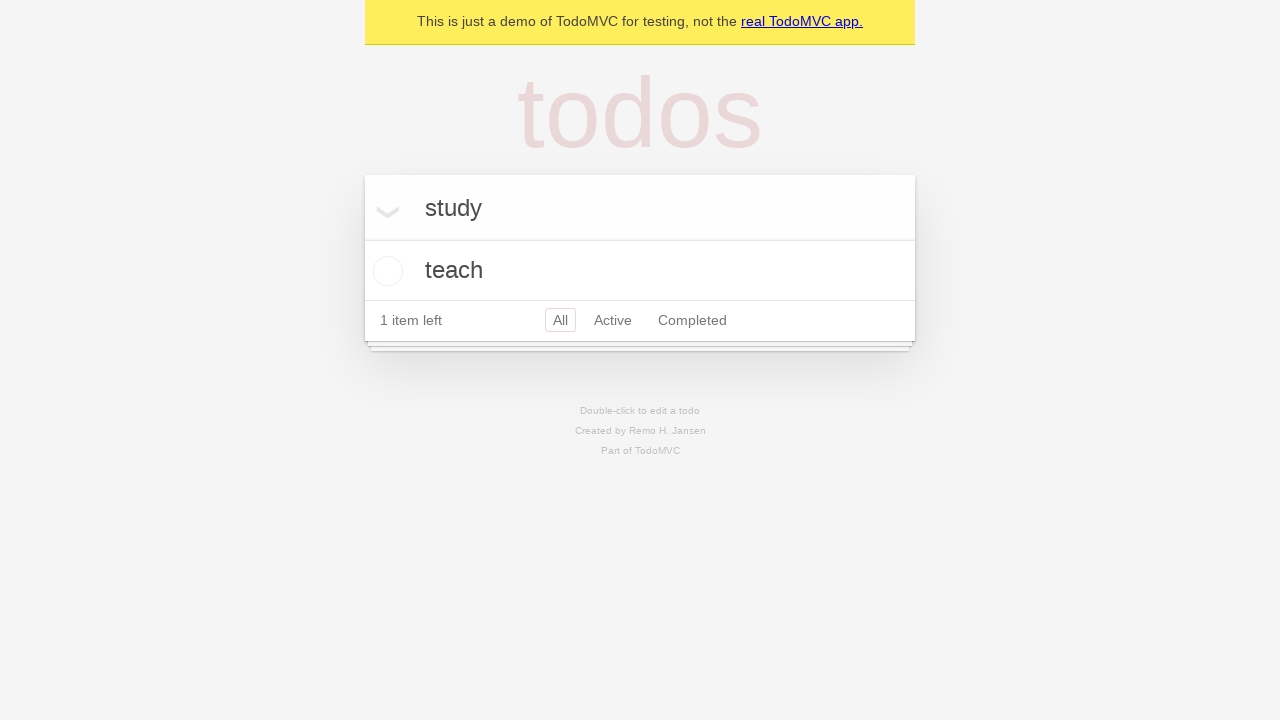

Pressed Enter to create todo 'study' on internal:attr=[placeholder="What needs to be done?"i]
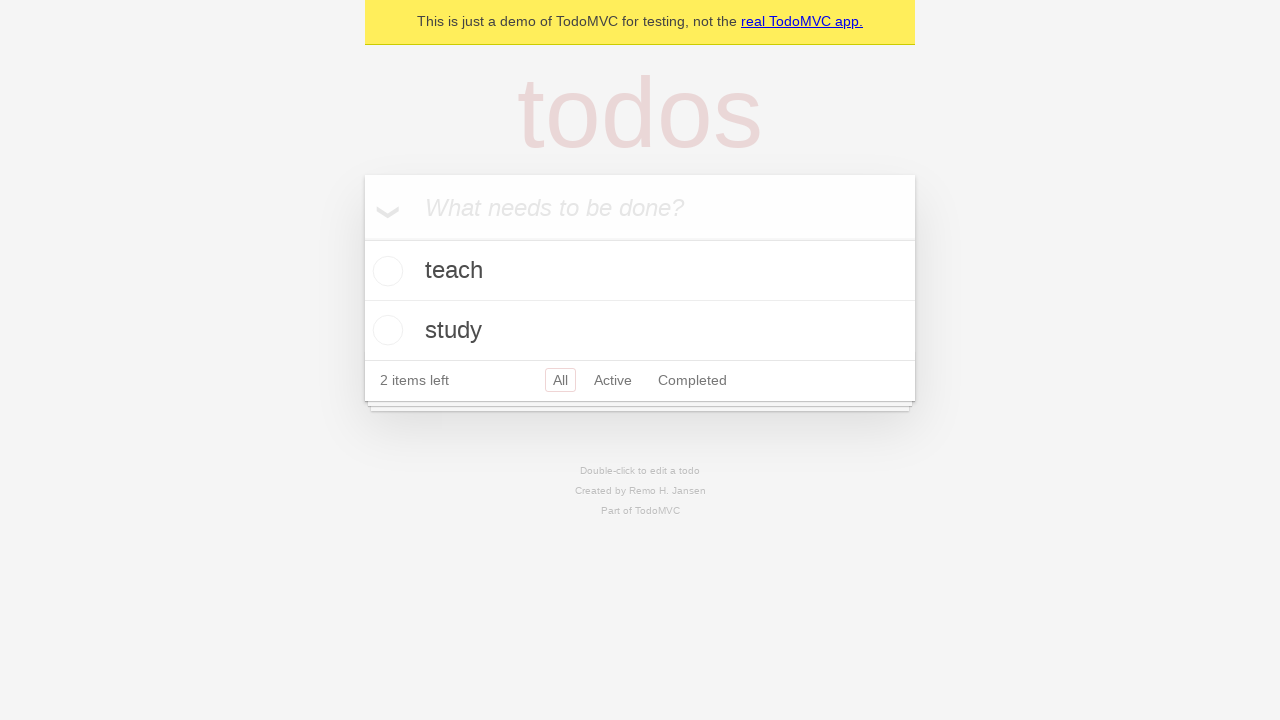

Filled new todo input with 'repeat' on internal:attr=[placeholder="What needs to be done?"i]
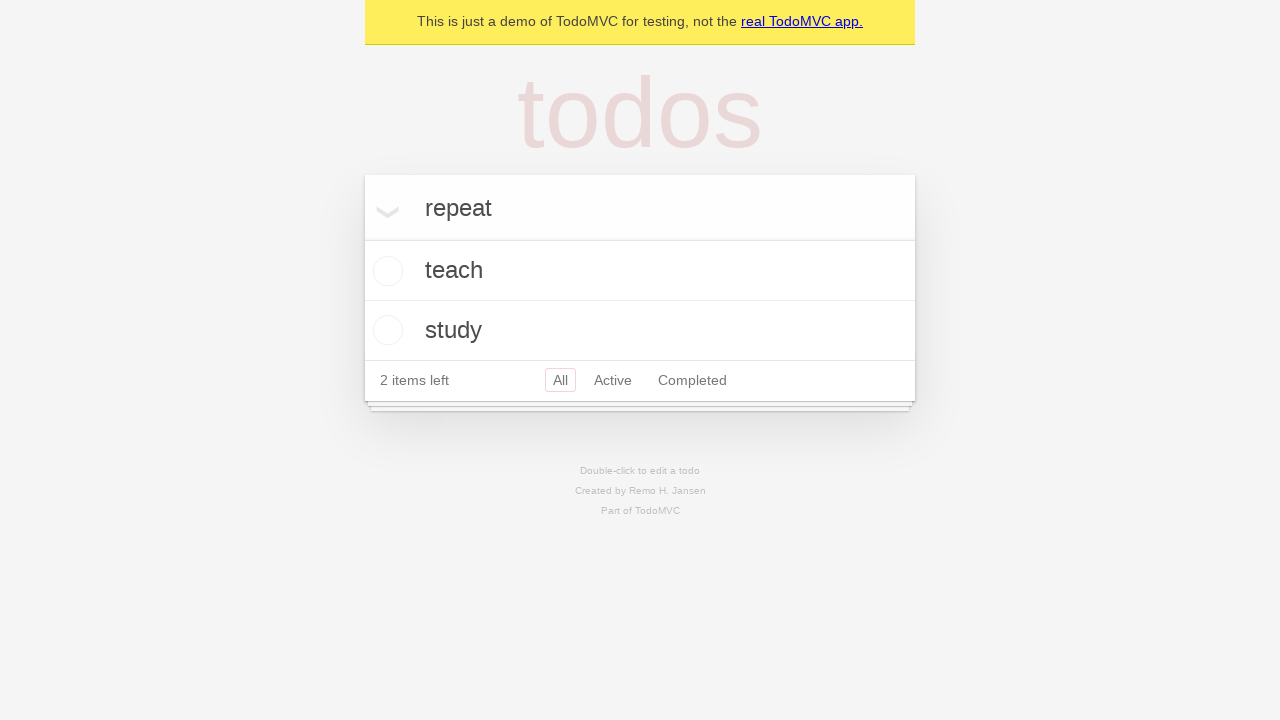

Pressed Enter to create todo 'repeat' on internal:attr=[placeholder="What needs to be done?"i]
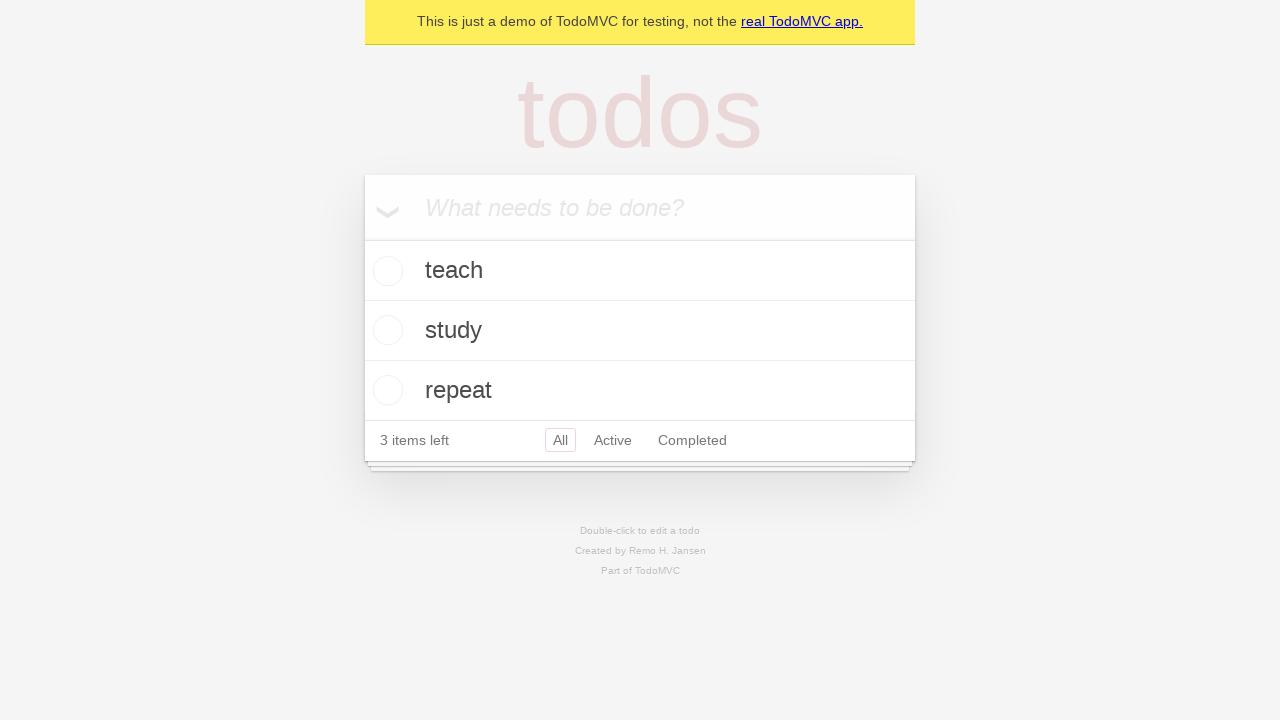

Clicked 'Mark all as complete' checkbox to toggle all todos as completed at (362, 238) on internal:label="Mark all as complete"i
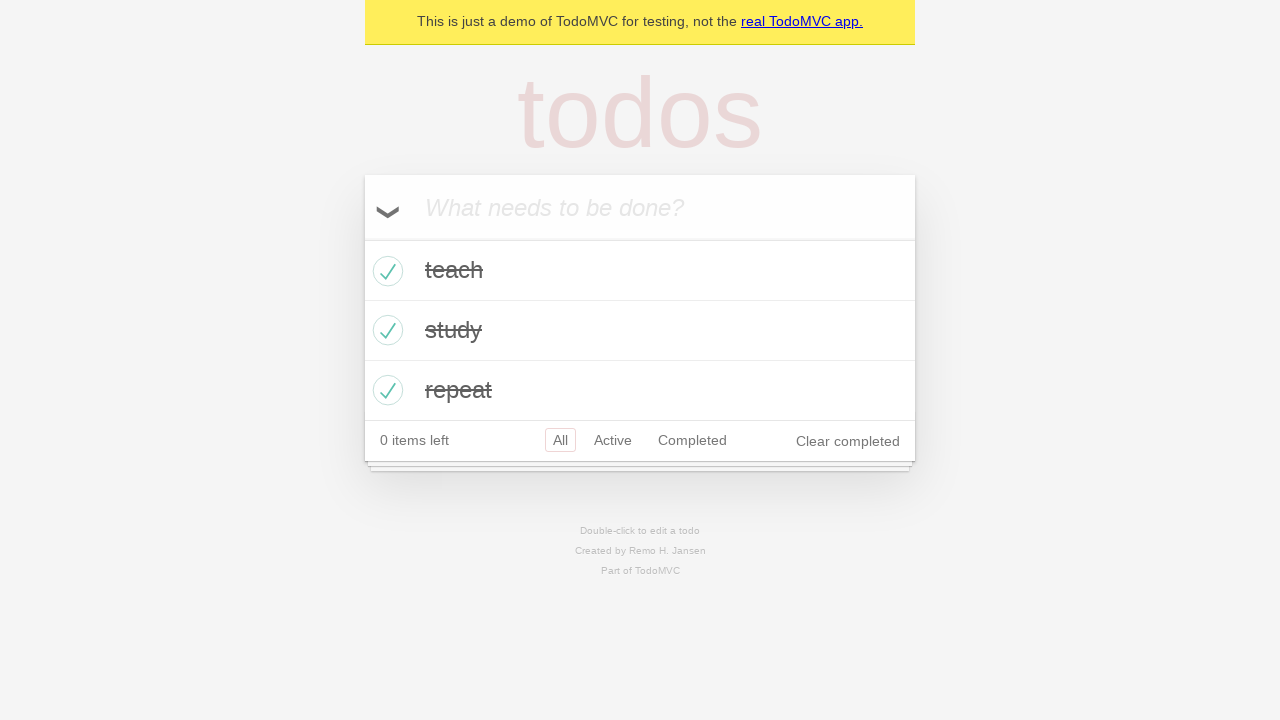

Verified that all todo items are marked with completed class
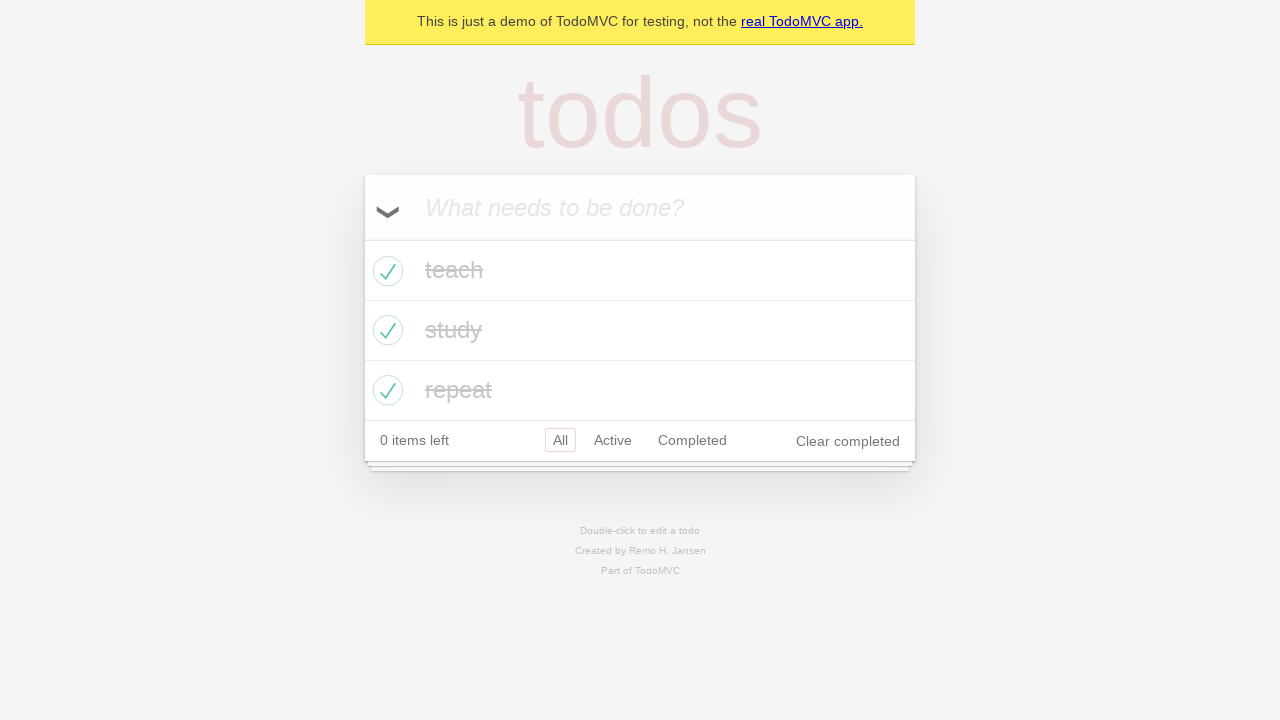

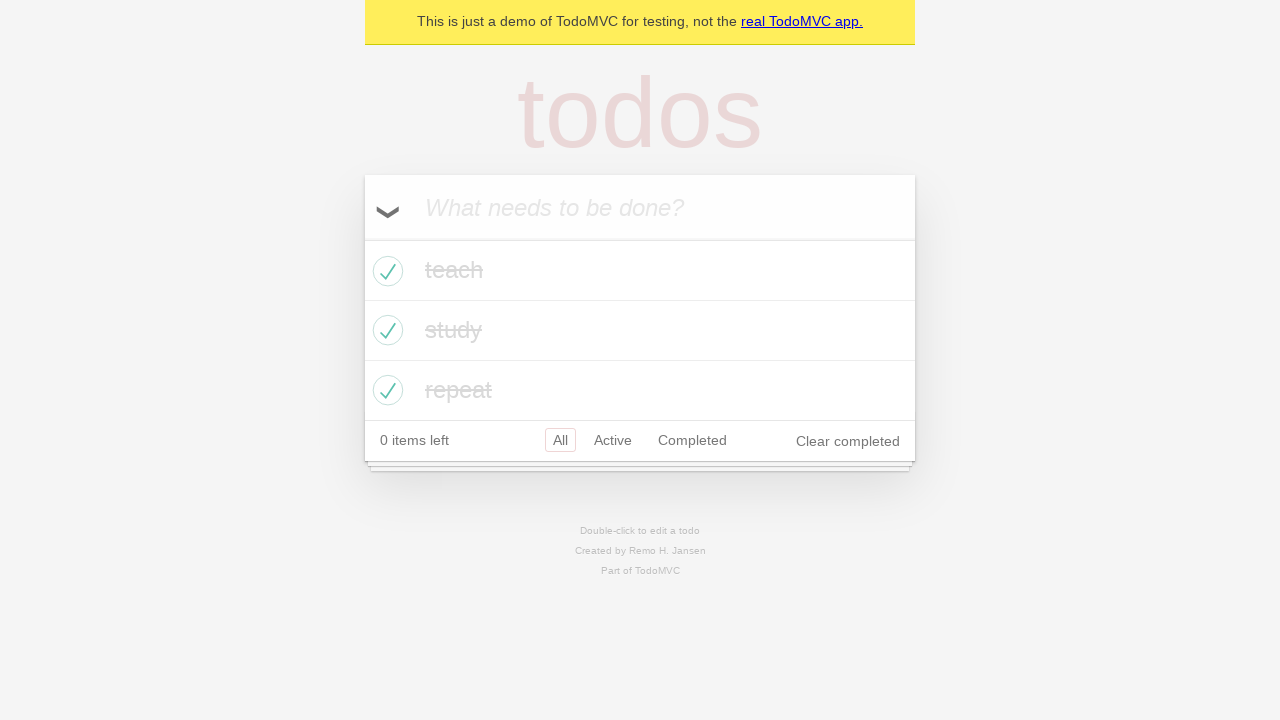